Searches for perfume on Marshalls website, navigates to a specific product, and adds it to favorites

Starting URL: https://www.marshalls.com/us/store/index.jsp

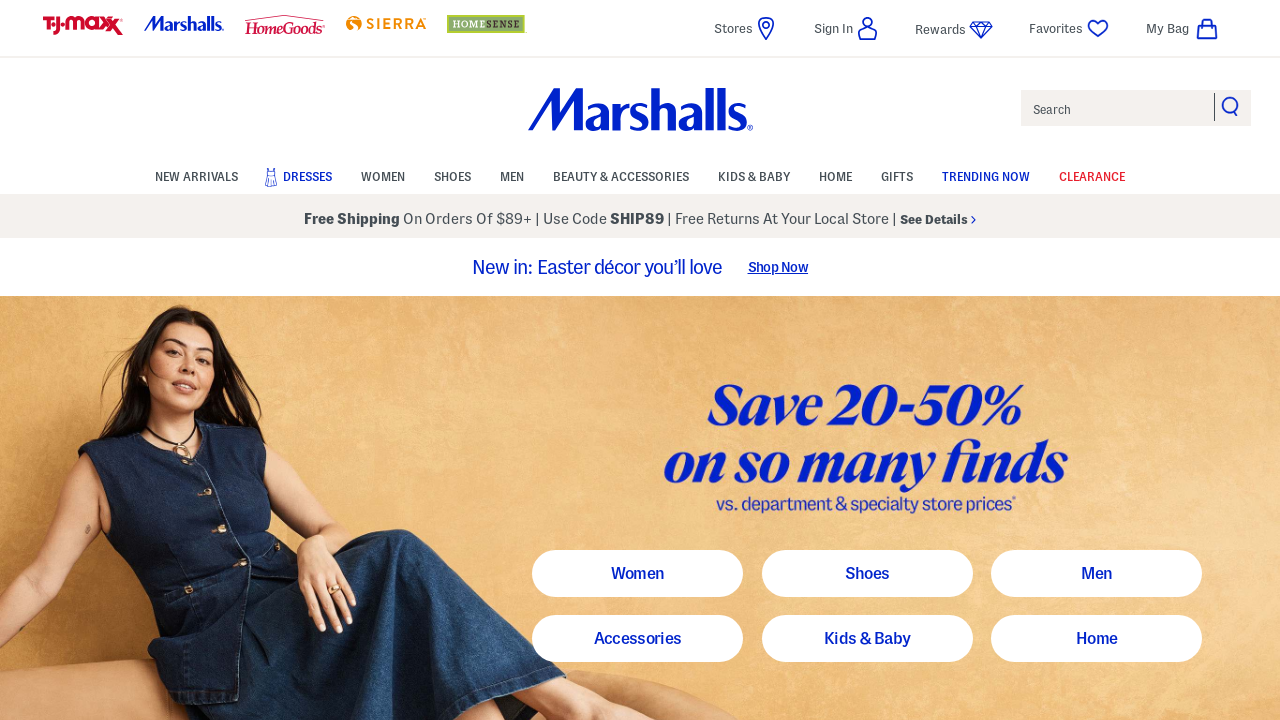

Clicked on search input field at (1136, 108) on #search-text-input
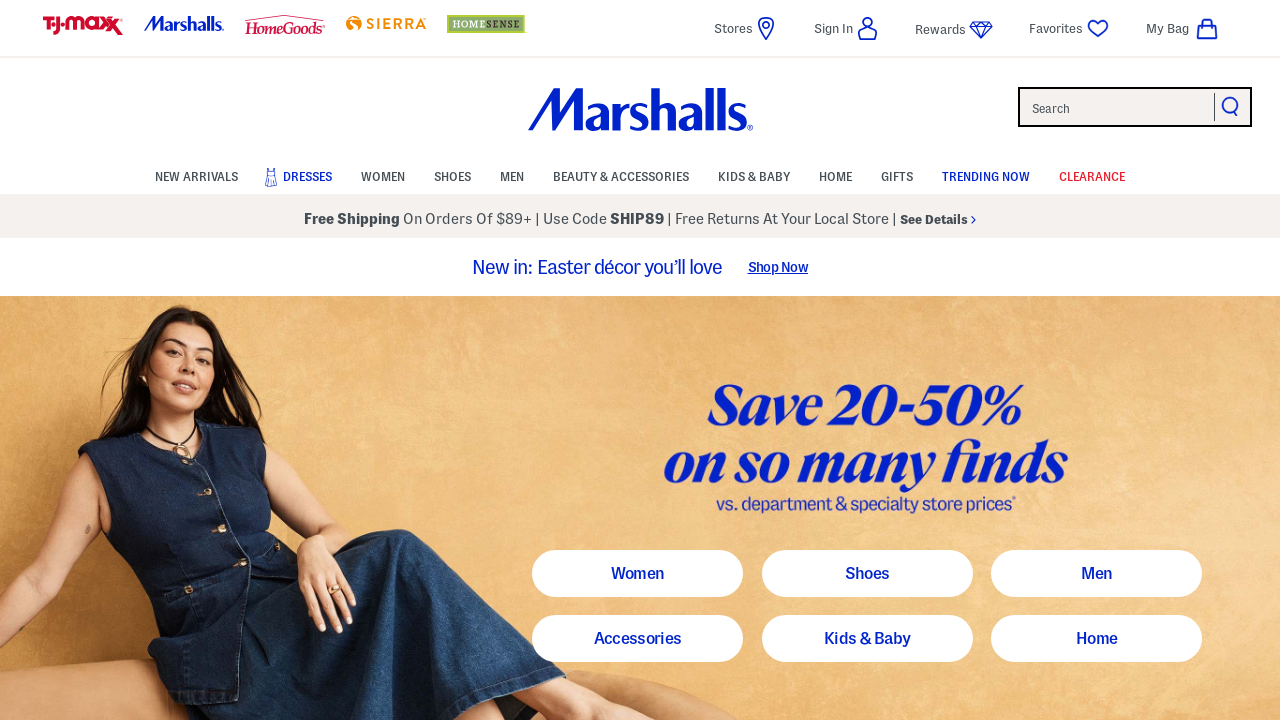

Filled search field with 'perfume' on #search-text-input
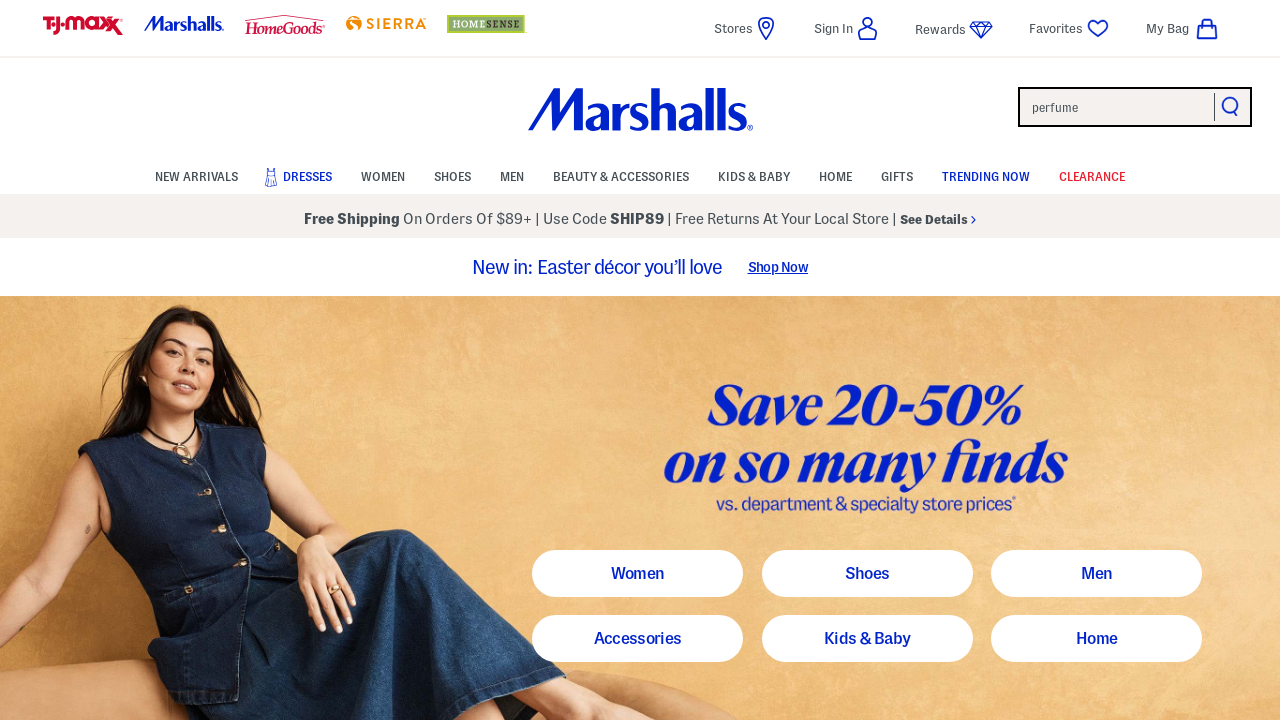

Pressed Enter to submit search on #search-text-input
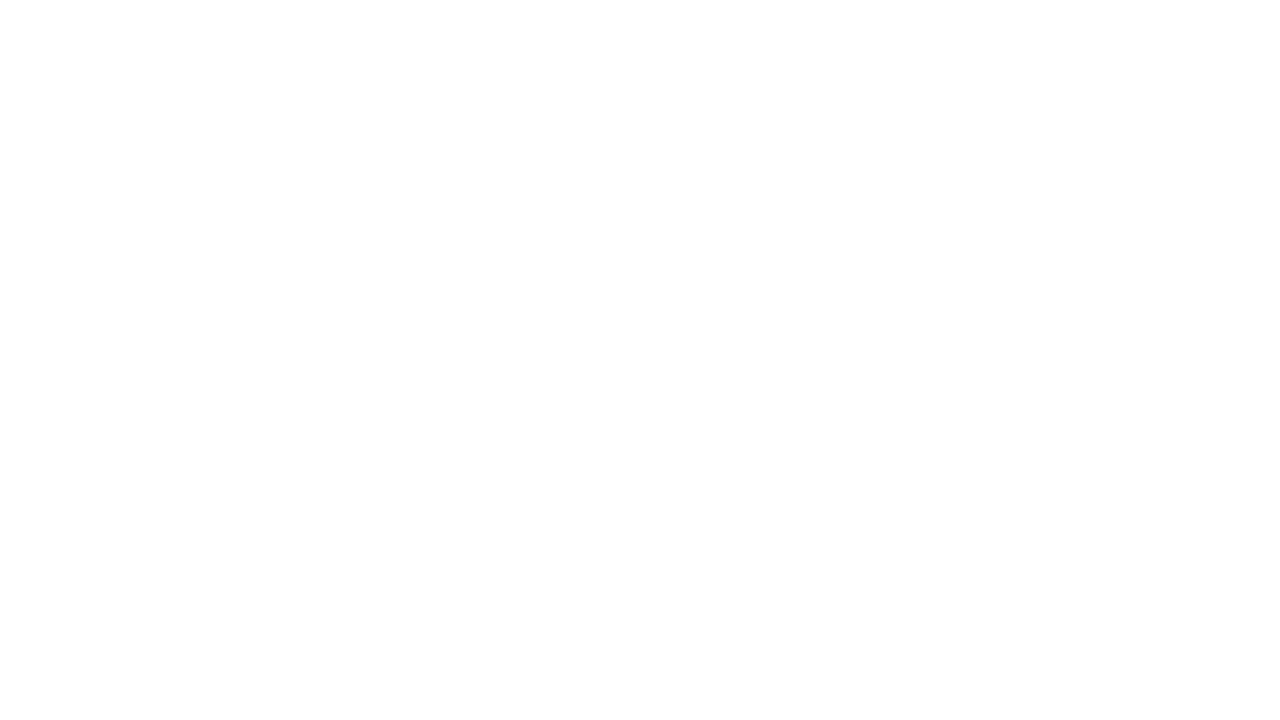

Search results loaded with perfume products
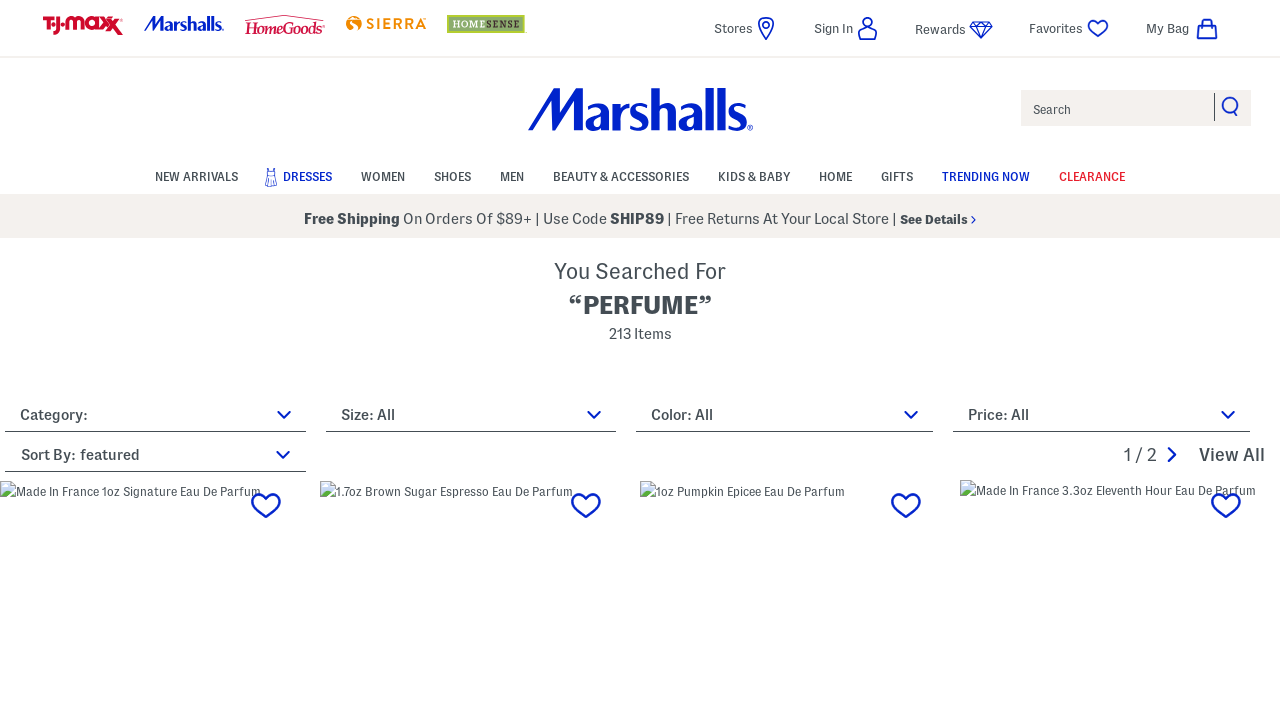

Clicked on first perfume product image at (1111, 360) on img[alt*='perfume' i] >> nth=0
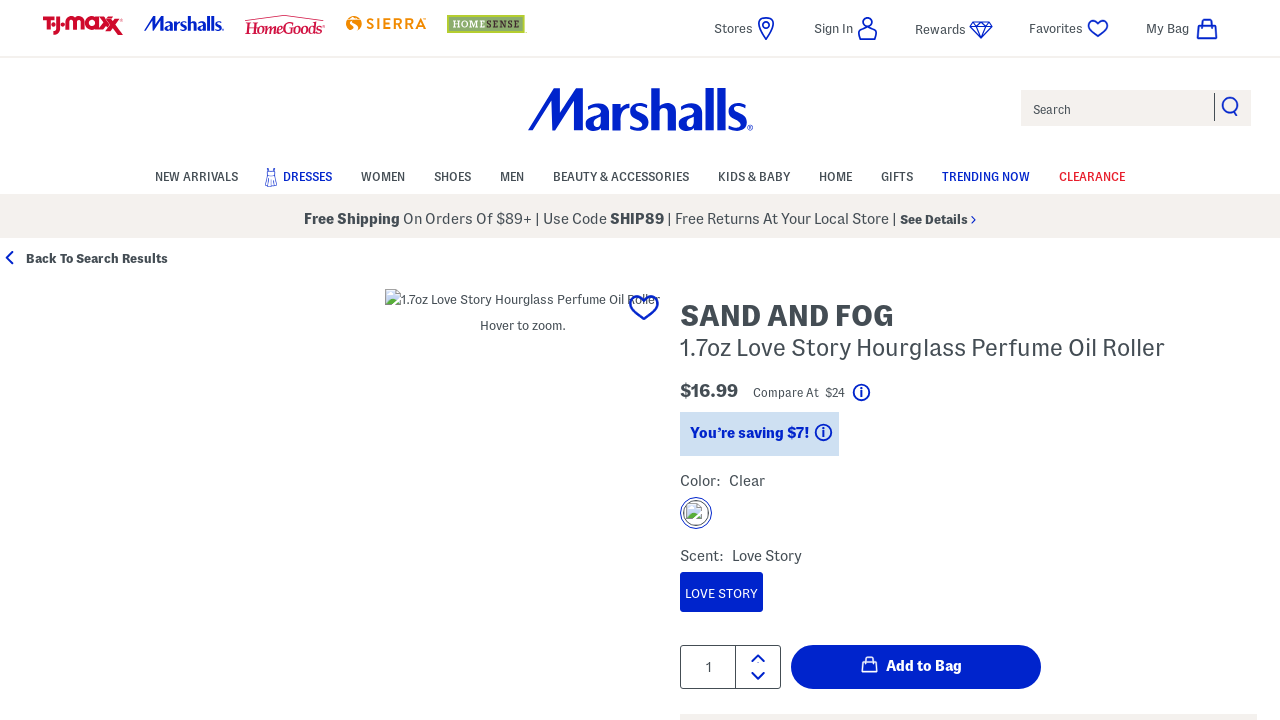

Product page loaded with Add to Favorites button
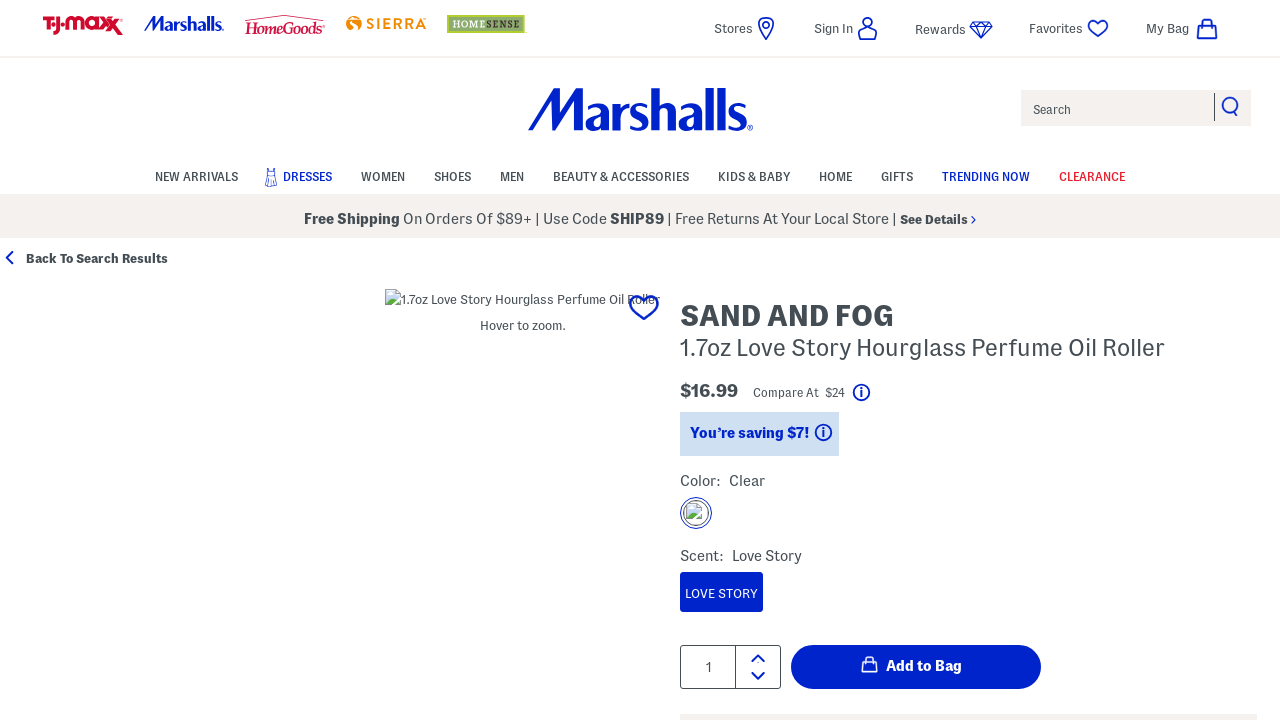

Clicked Add to Favorites button at (644, 307) on a:has-text('Add this product to your favorites')
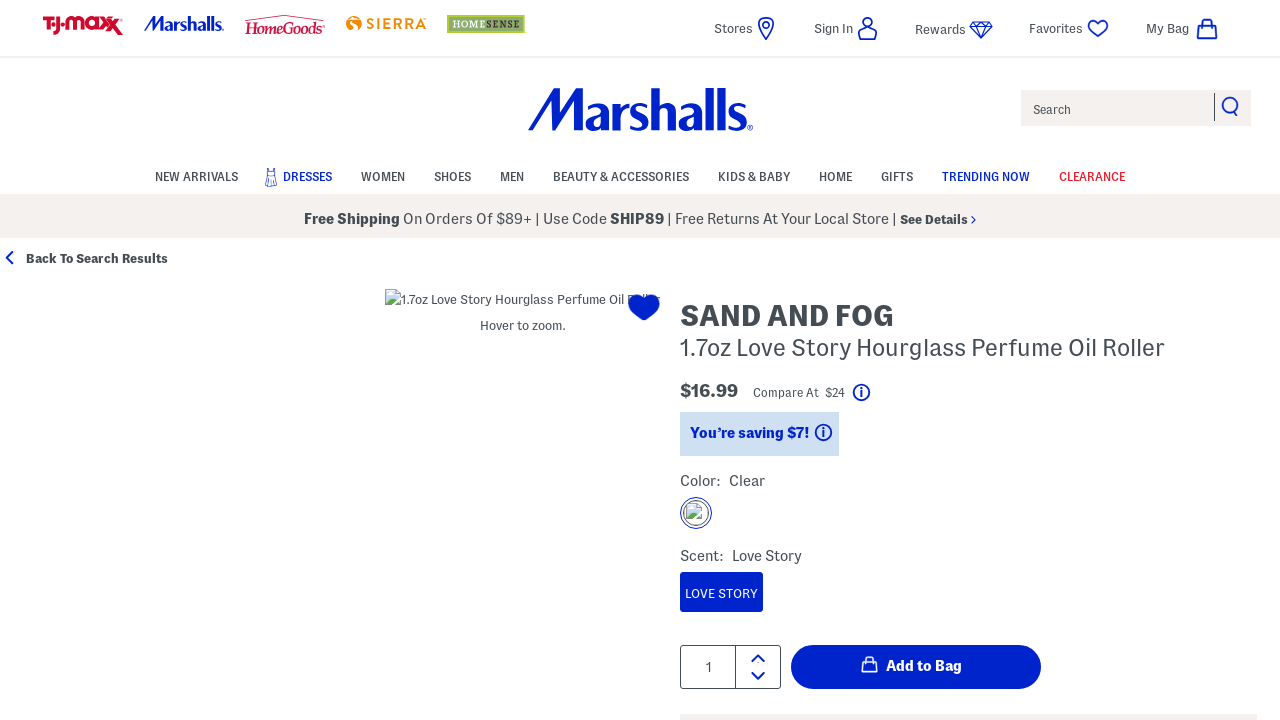

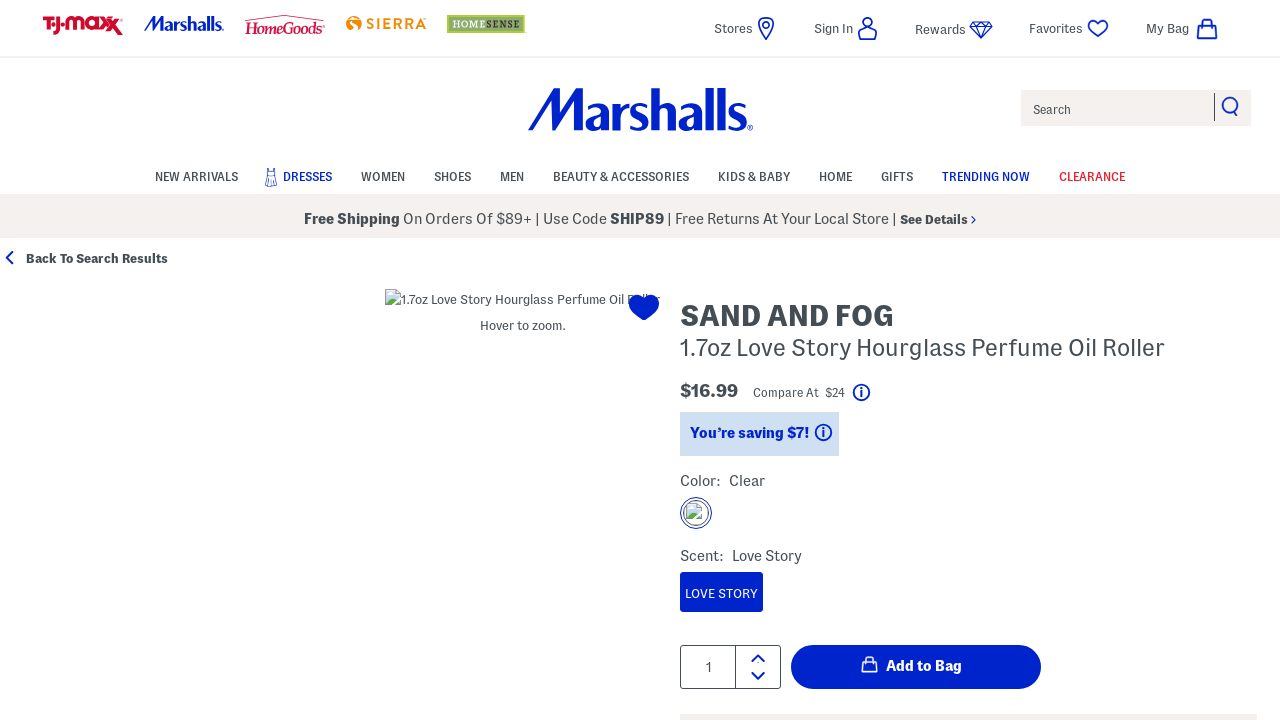